Tests checkbox and radio button selection functionality by verifying initial unselected state, clicking them, and verifying selected state

Starting URL: https://automationfc.github.io/basic-form/index.html

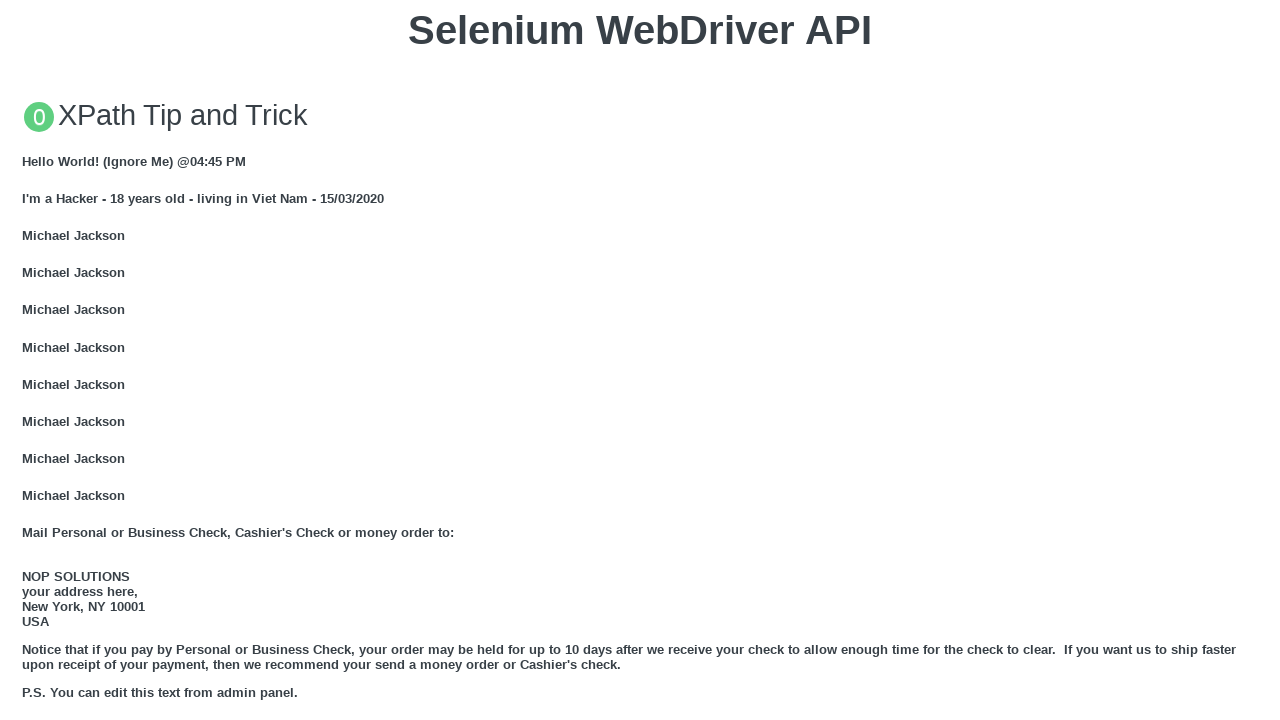

Located age radio button element
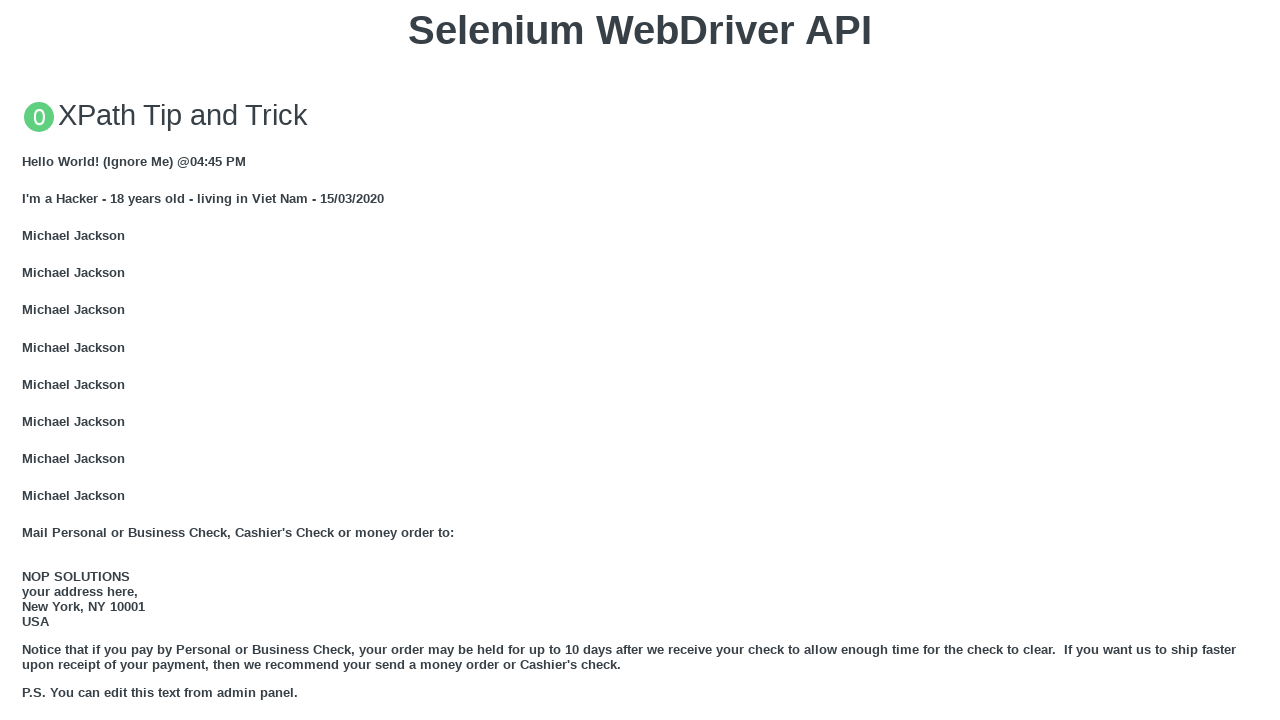

Located development checkbox element
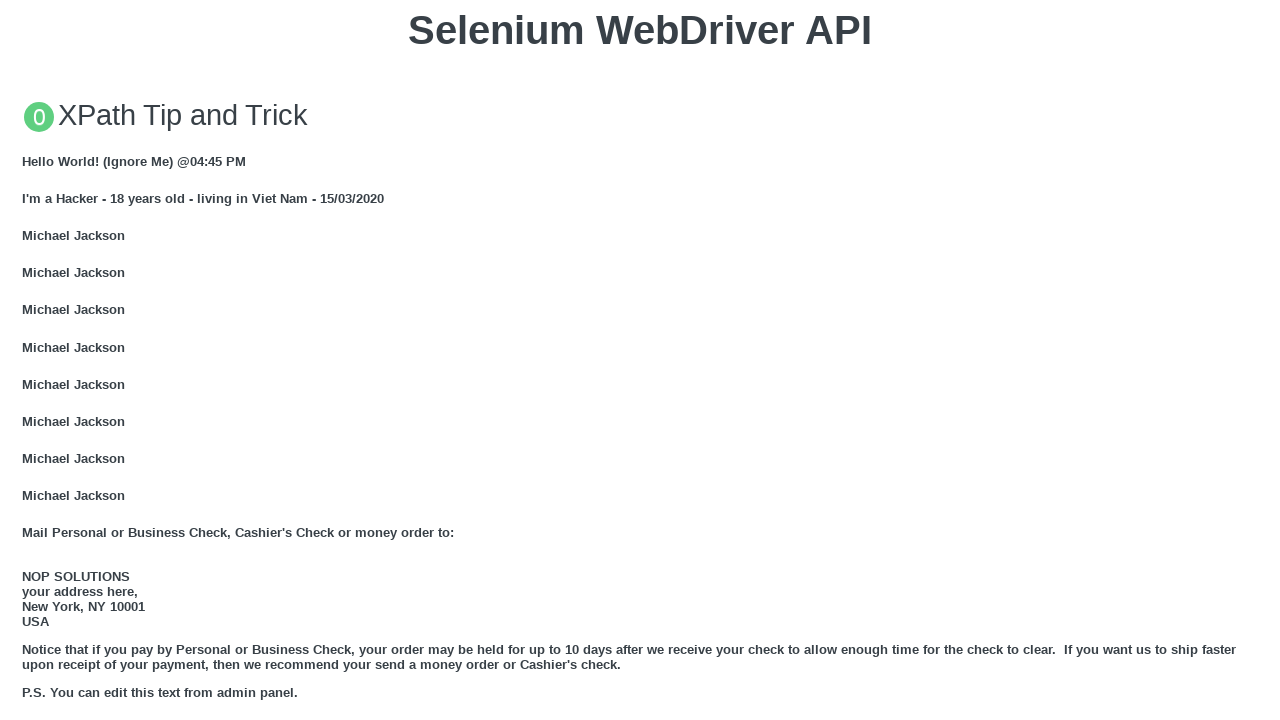

Verified age radio button is not selected initially
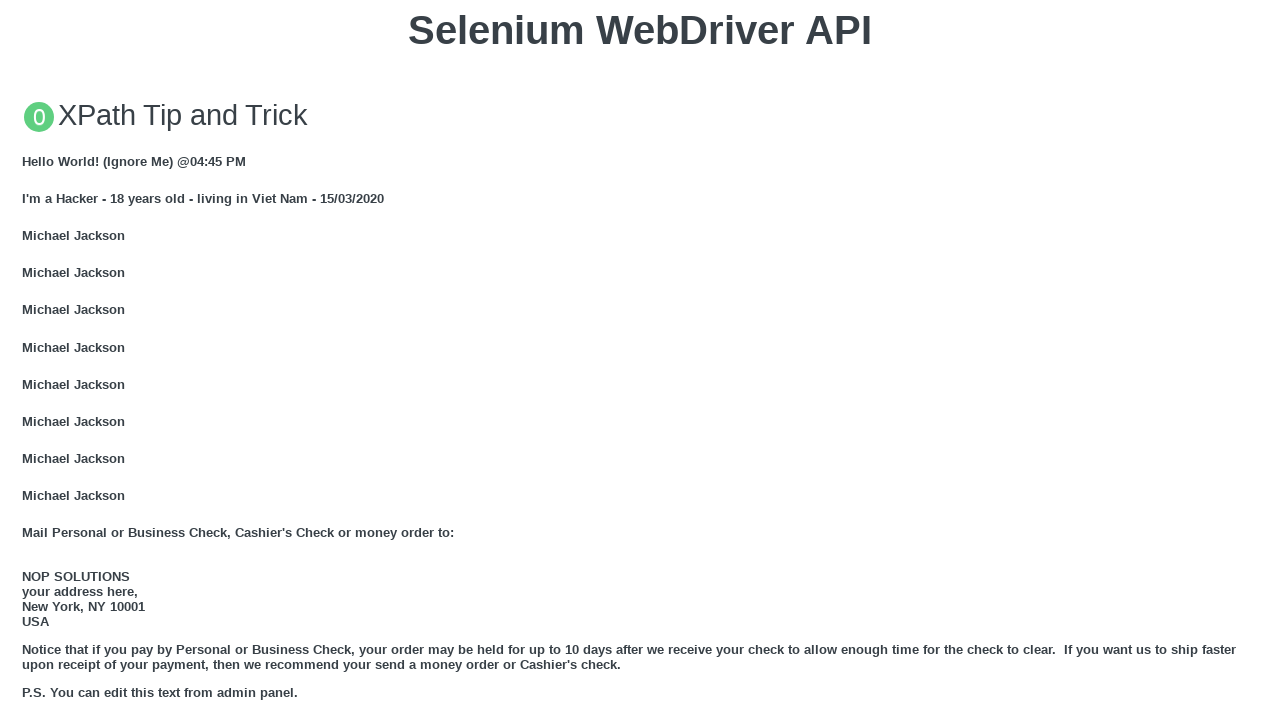

Verified development checkbox is not selected initially
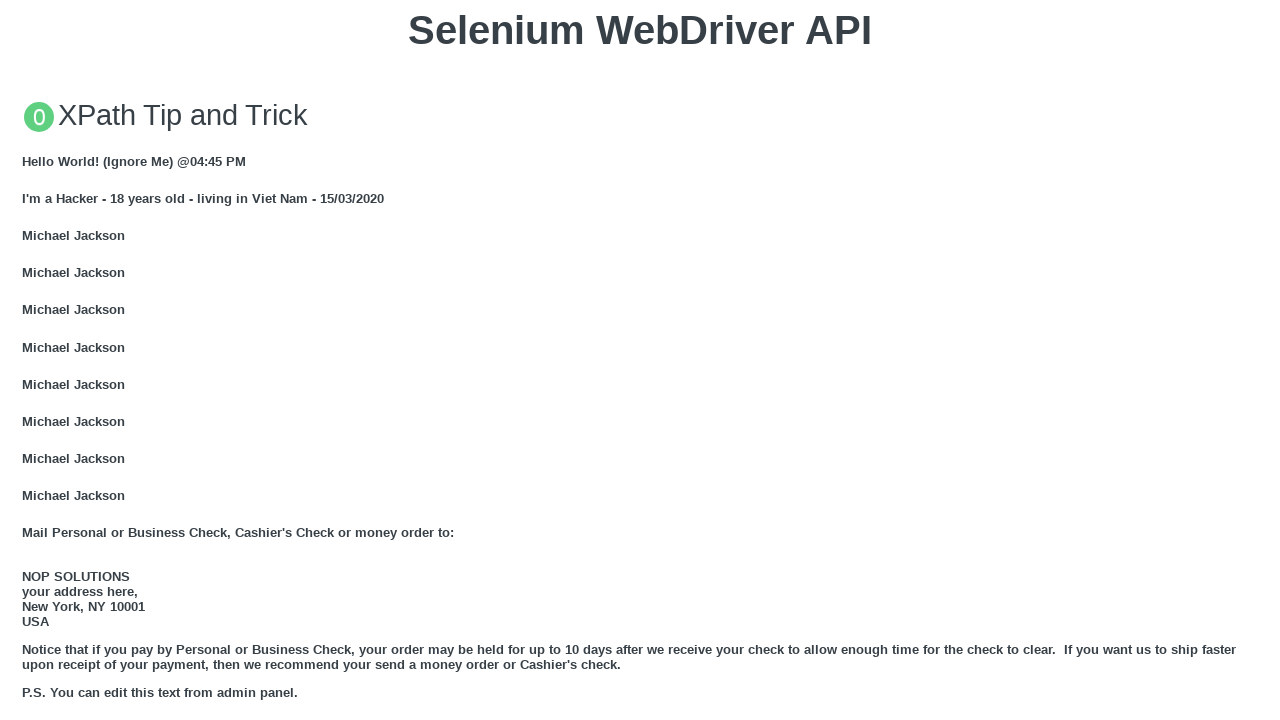

Clicked age radio button at (28, 360) on #under_18
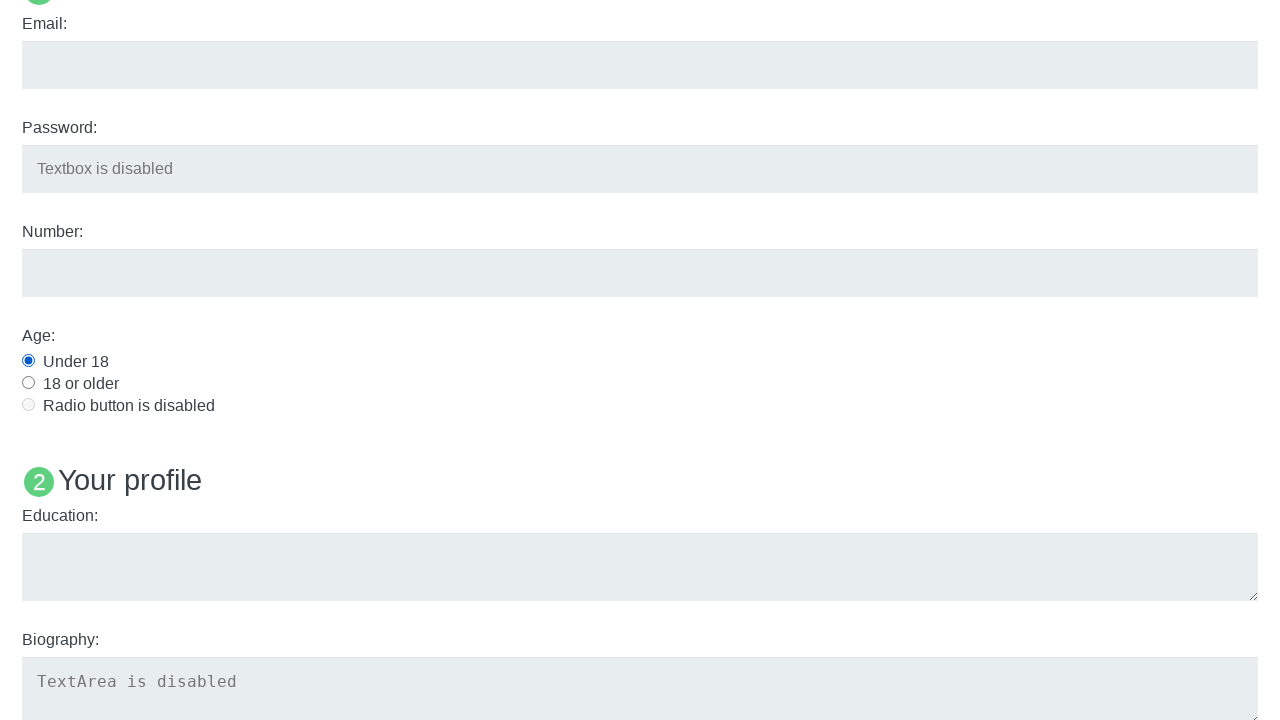

Clicked development checkbox at (28, 361) on #development
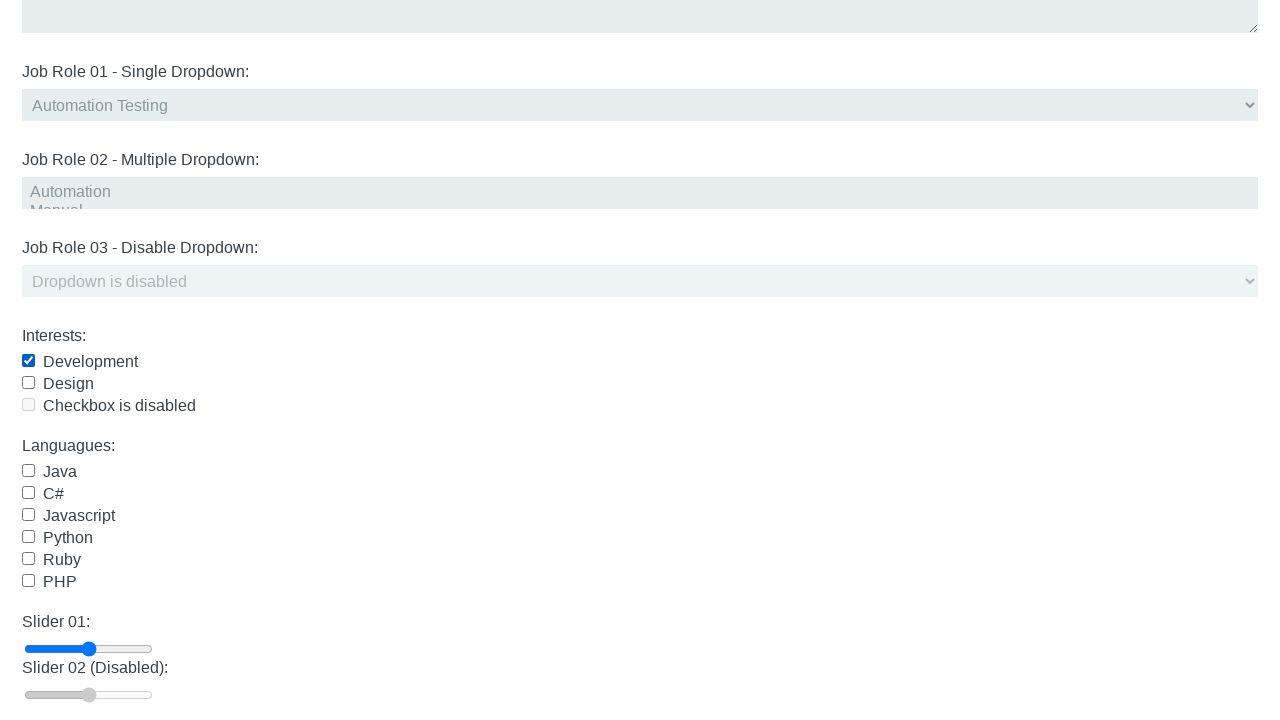

Waited 1000ms for state update
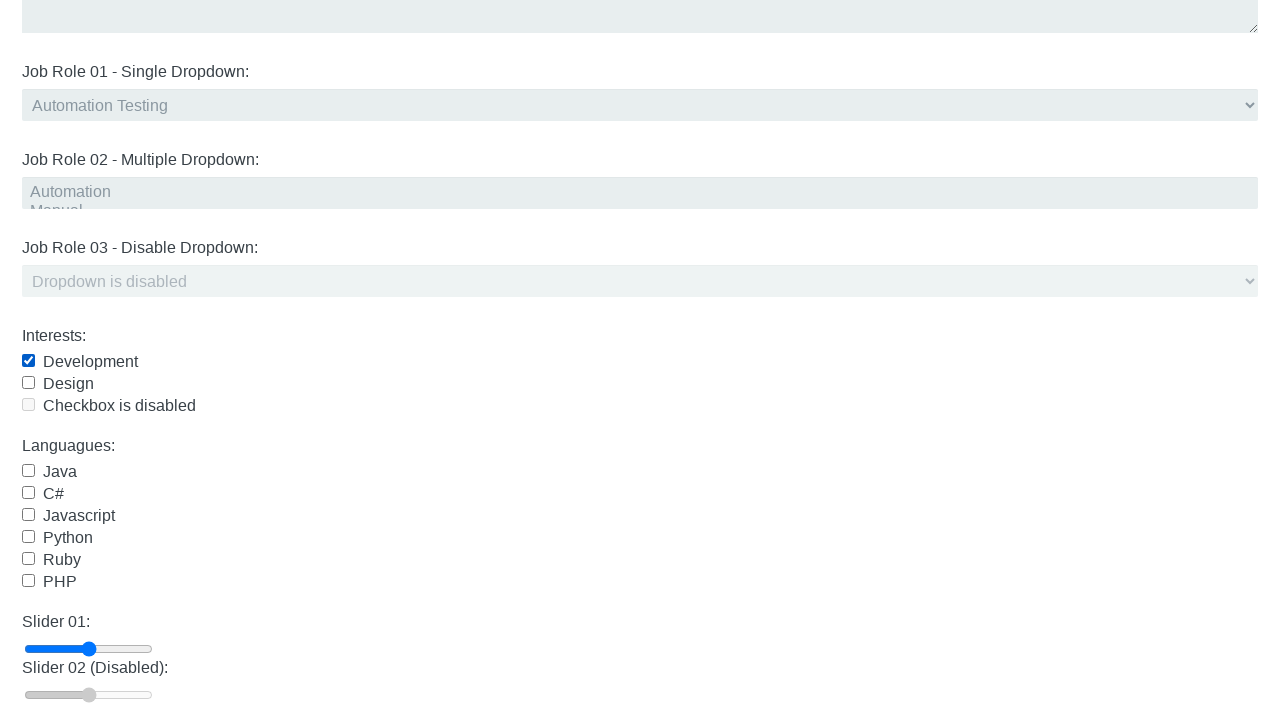

Verified age radio button is selected after click
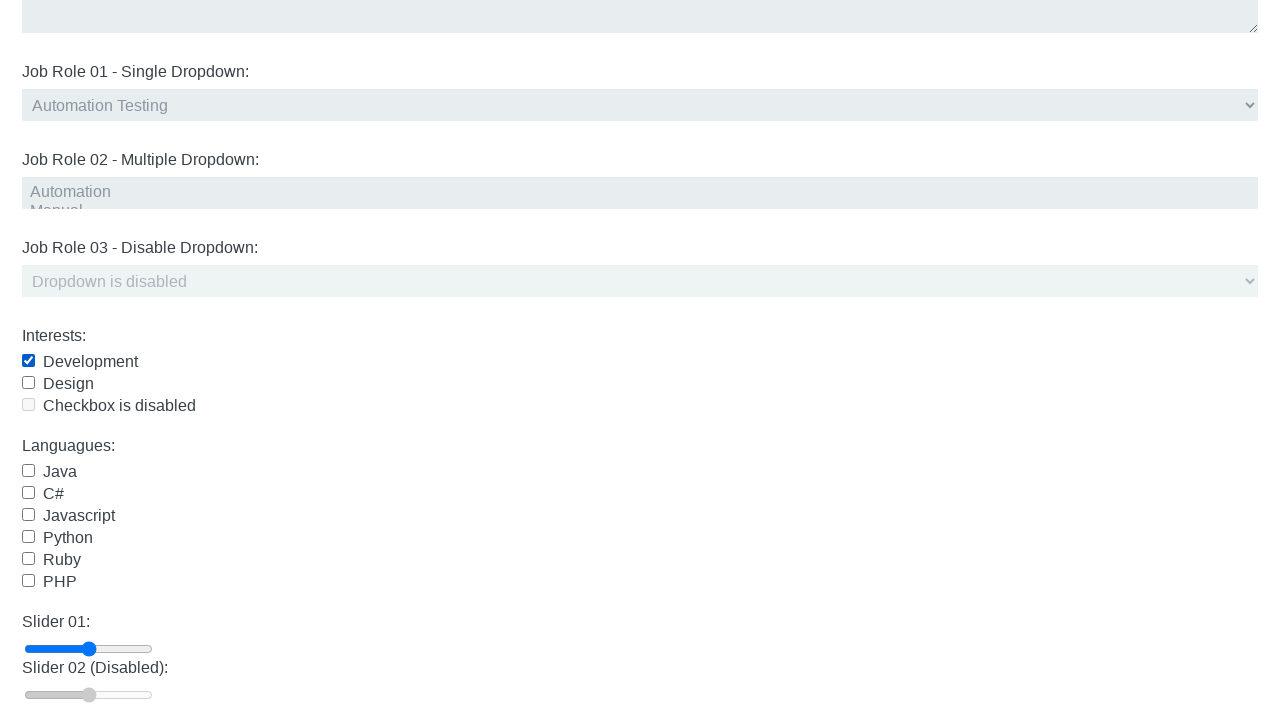

Verified development checkbox is selected after click
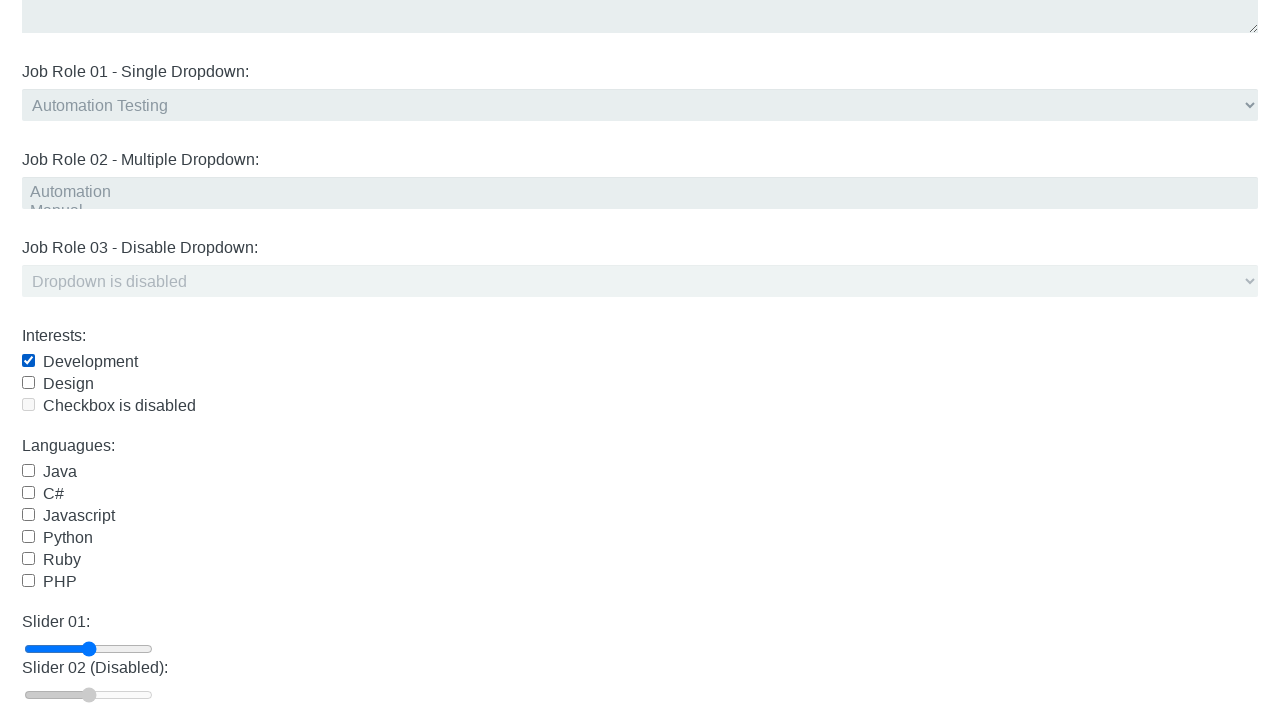

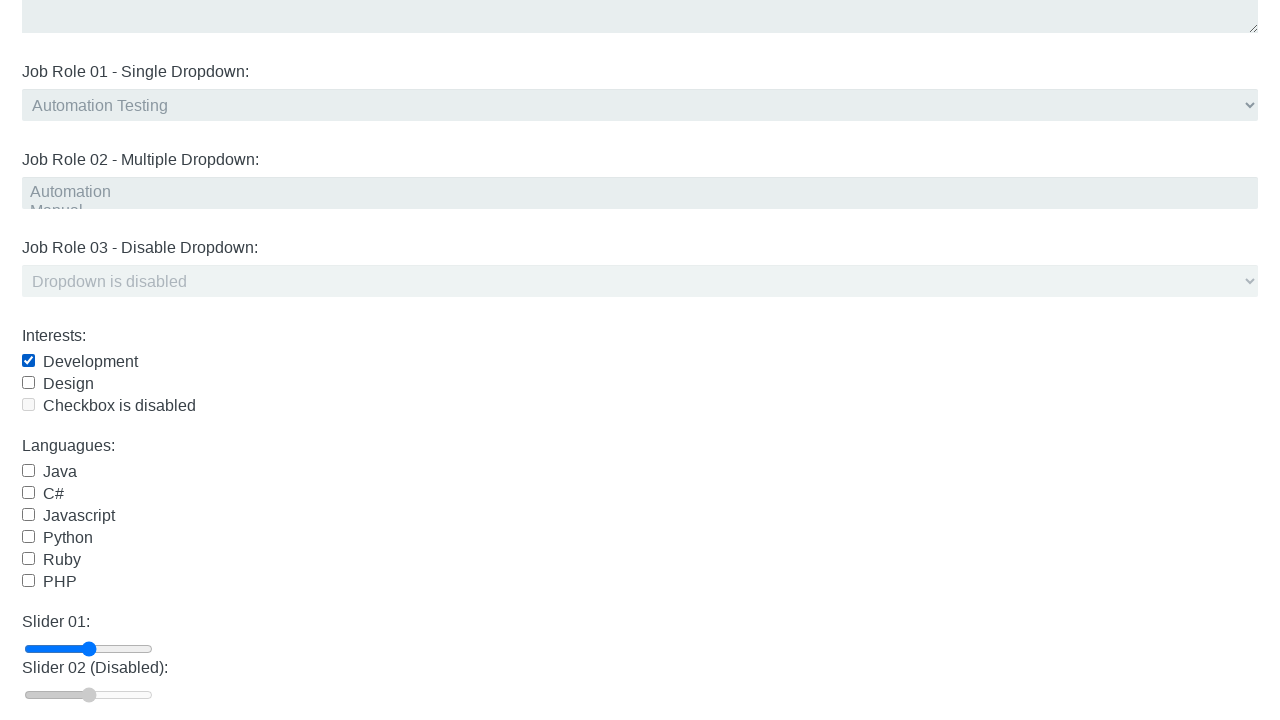